Clears and fills the password field with a test password

Starting URL: https://testeroprogramowania.github.io/selenium/basics.html

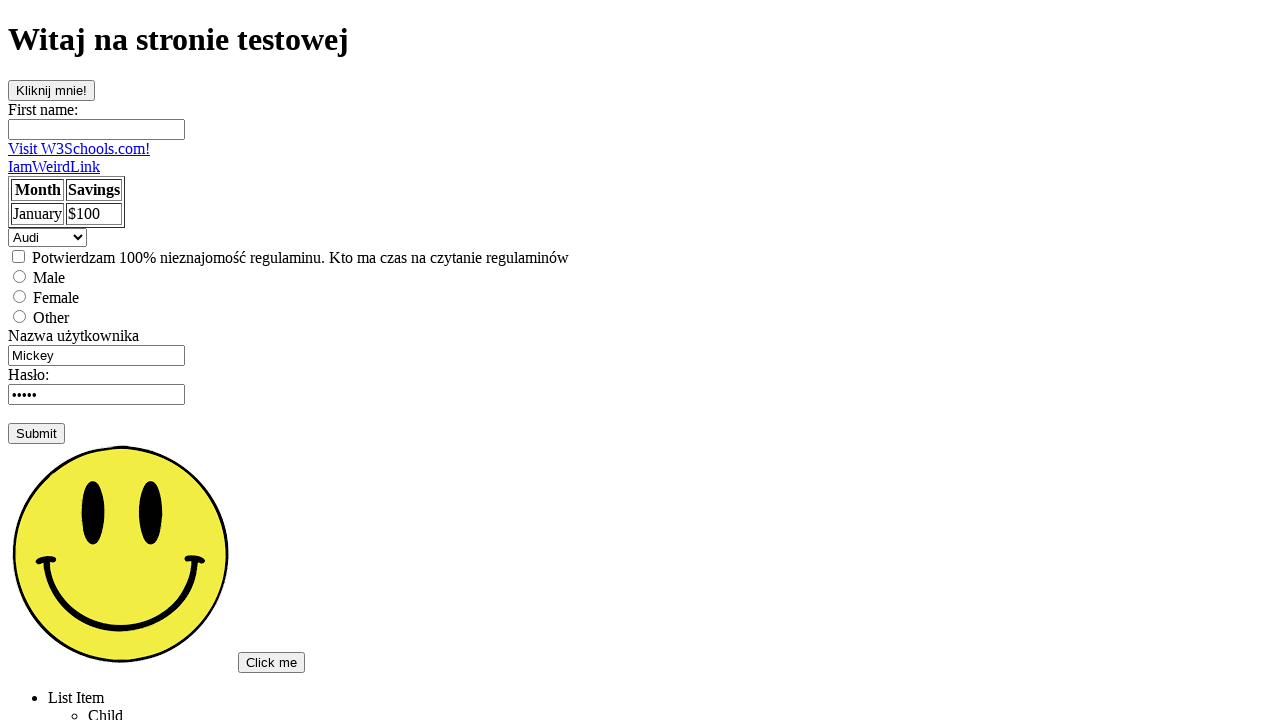

Cleared the password field on input[type=password]
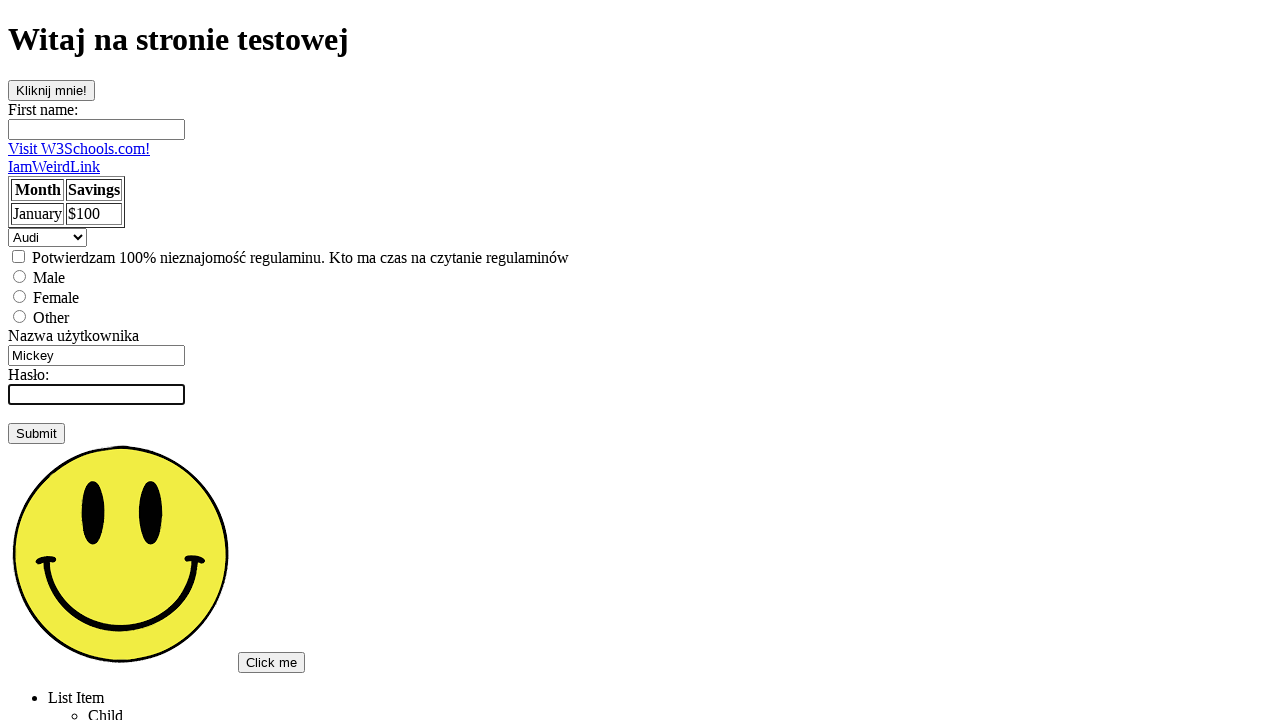

Filled password field with 'TestPass123' on input[type=password]
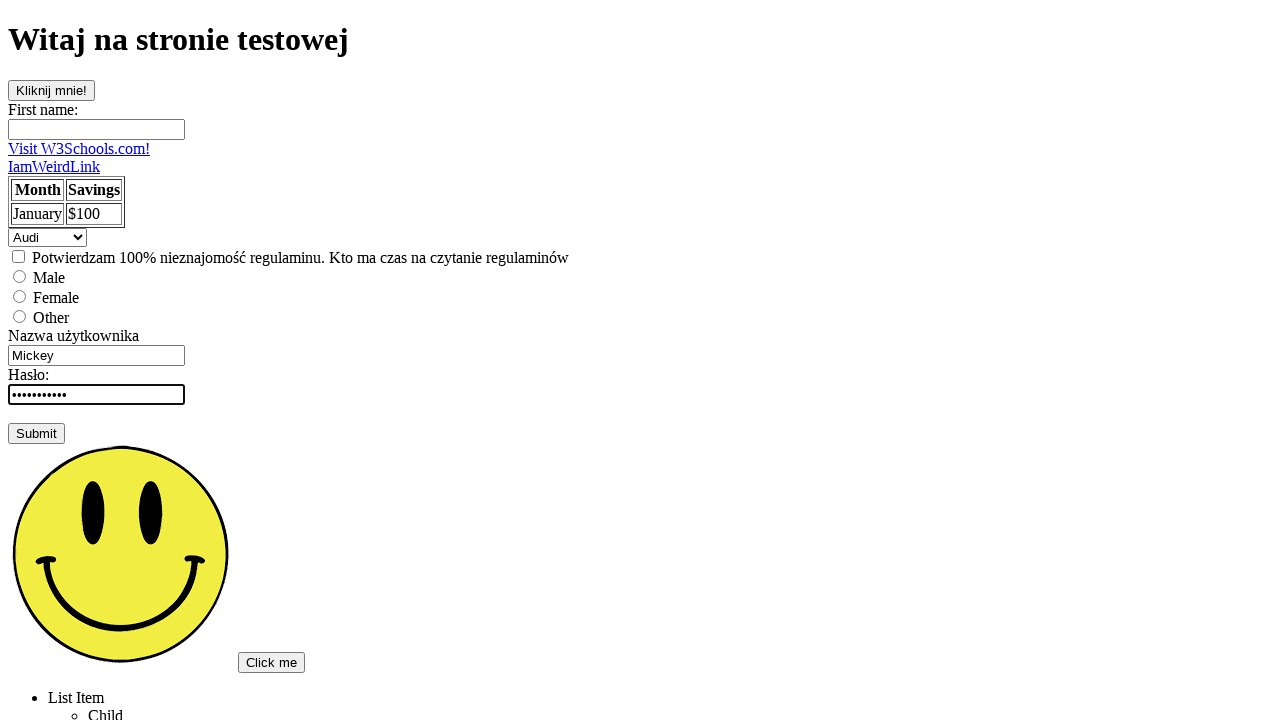

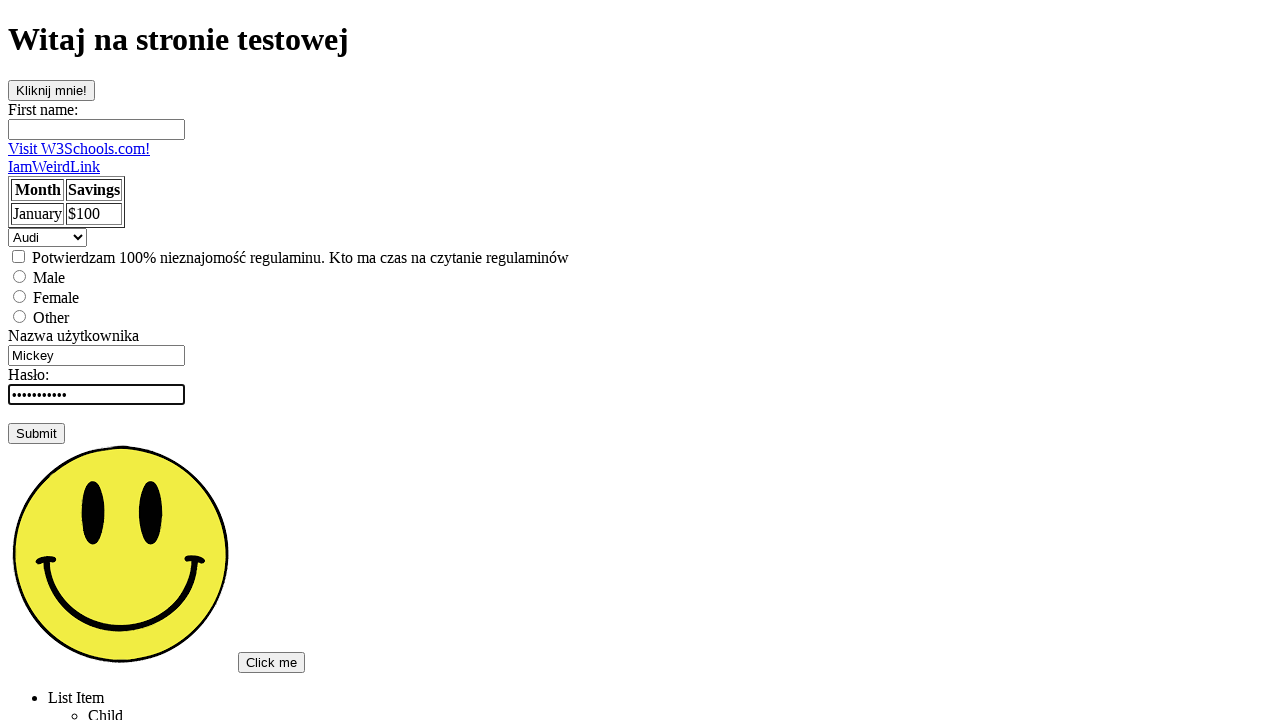